Tests checking a checkbox and then unchecking it, verifying both states

Starting URL: https://the-internet.herokuapp.com/checkboxes

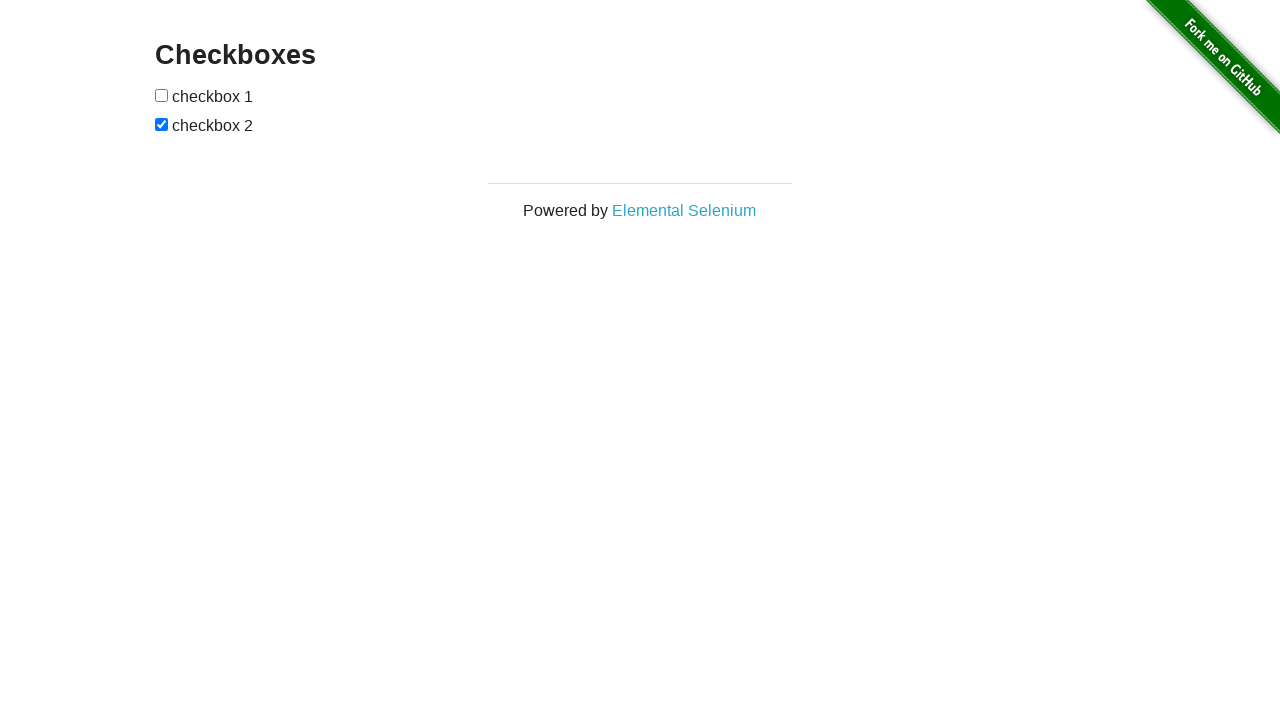

Navigated to checkboxes page
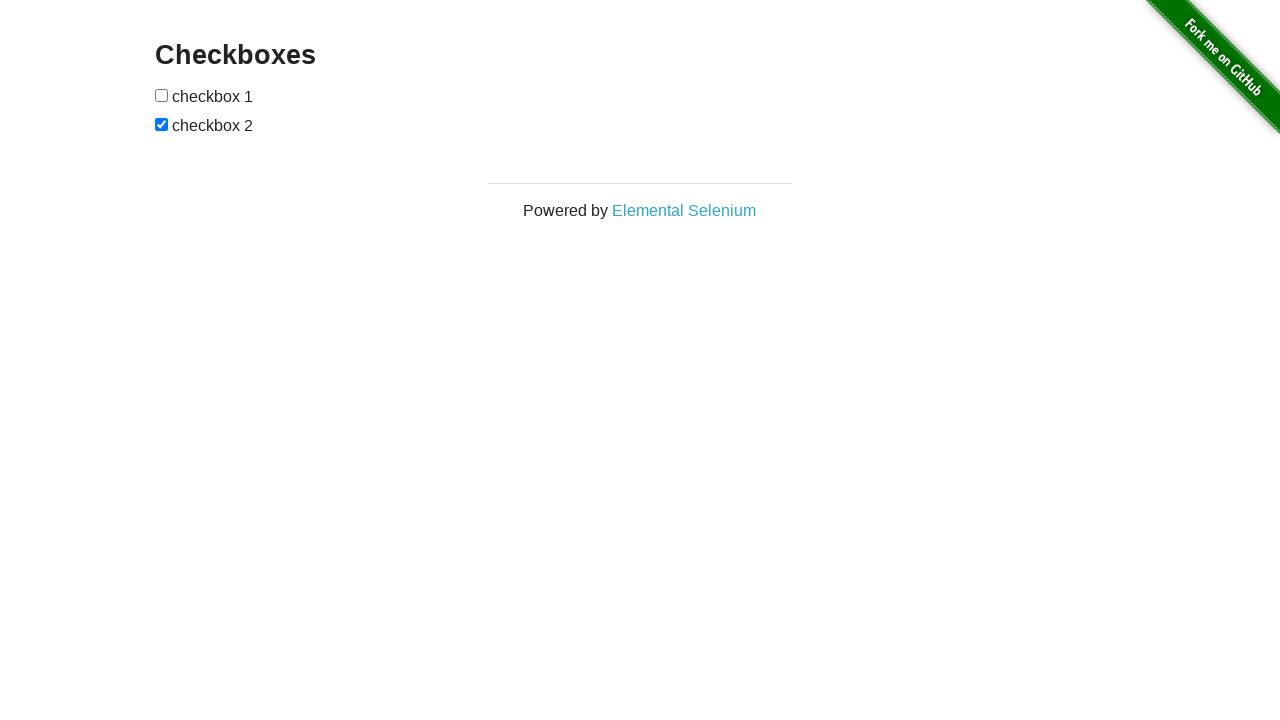

Located the first checkbox in the list
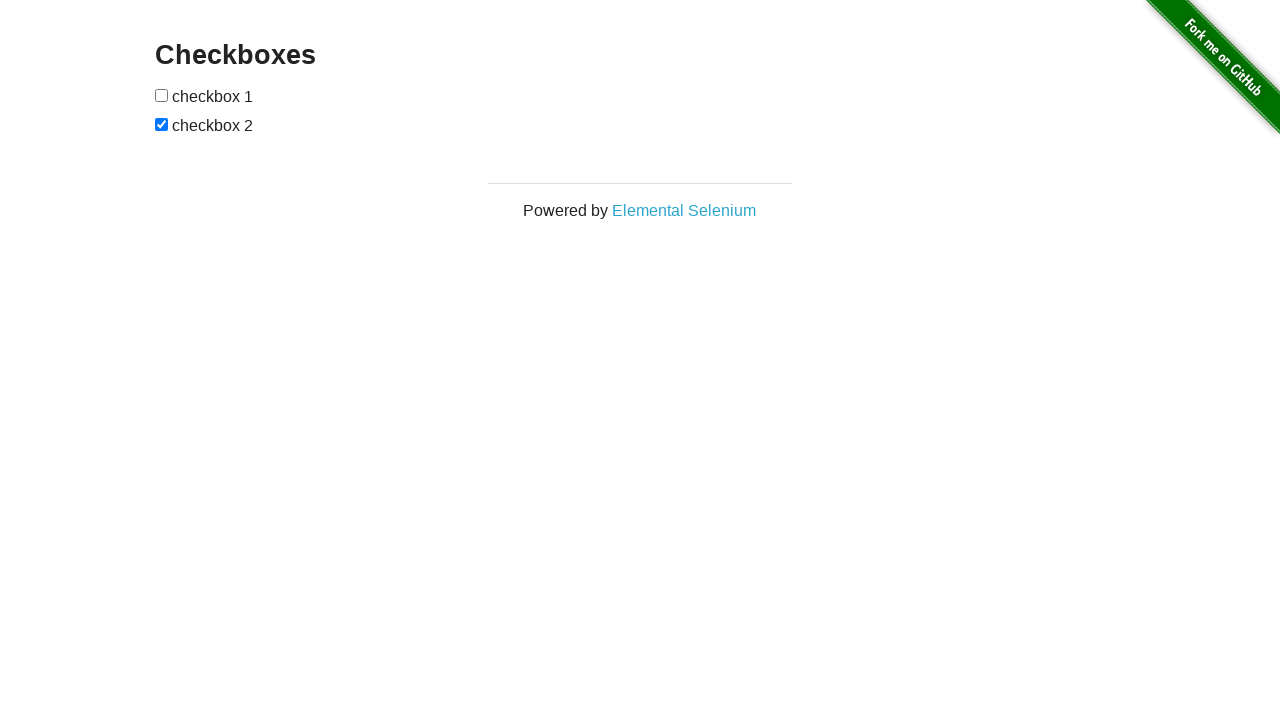

Checked the first checkbox at (162, 95) on internal:role=checkbox >> nth=0
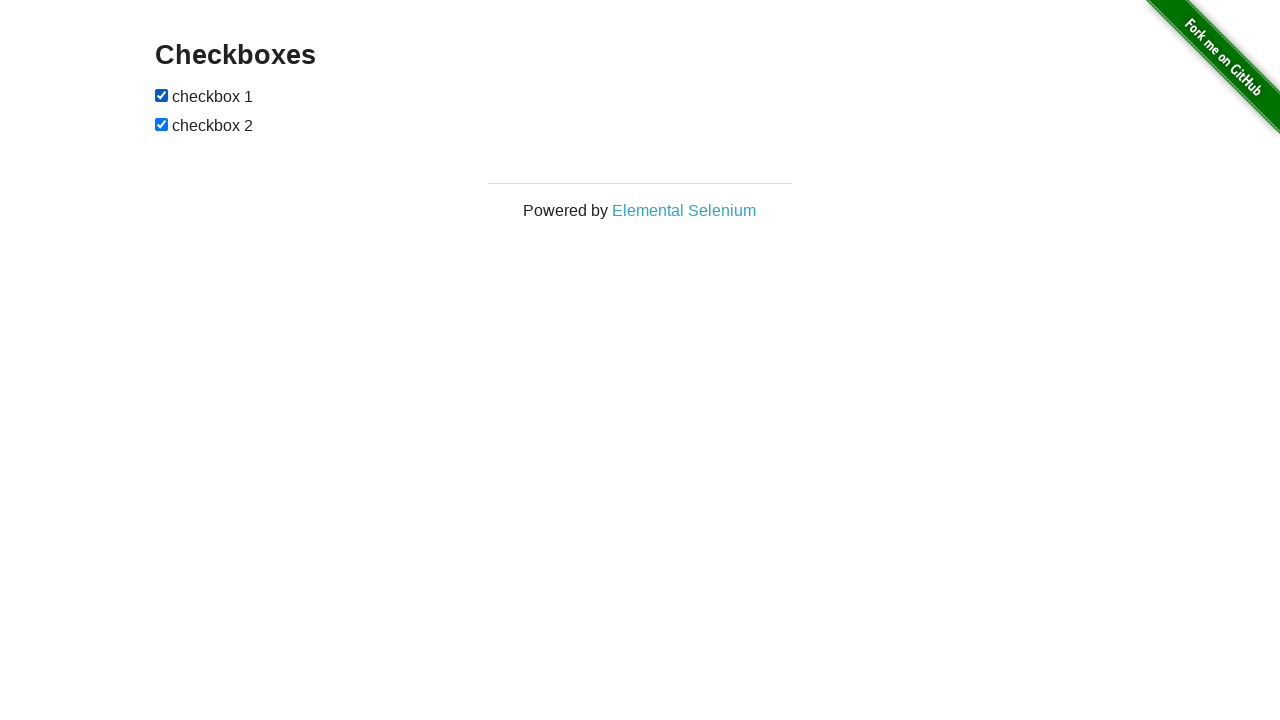

Verified the checkbox is in checked state
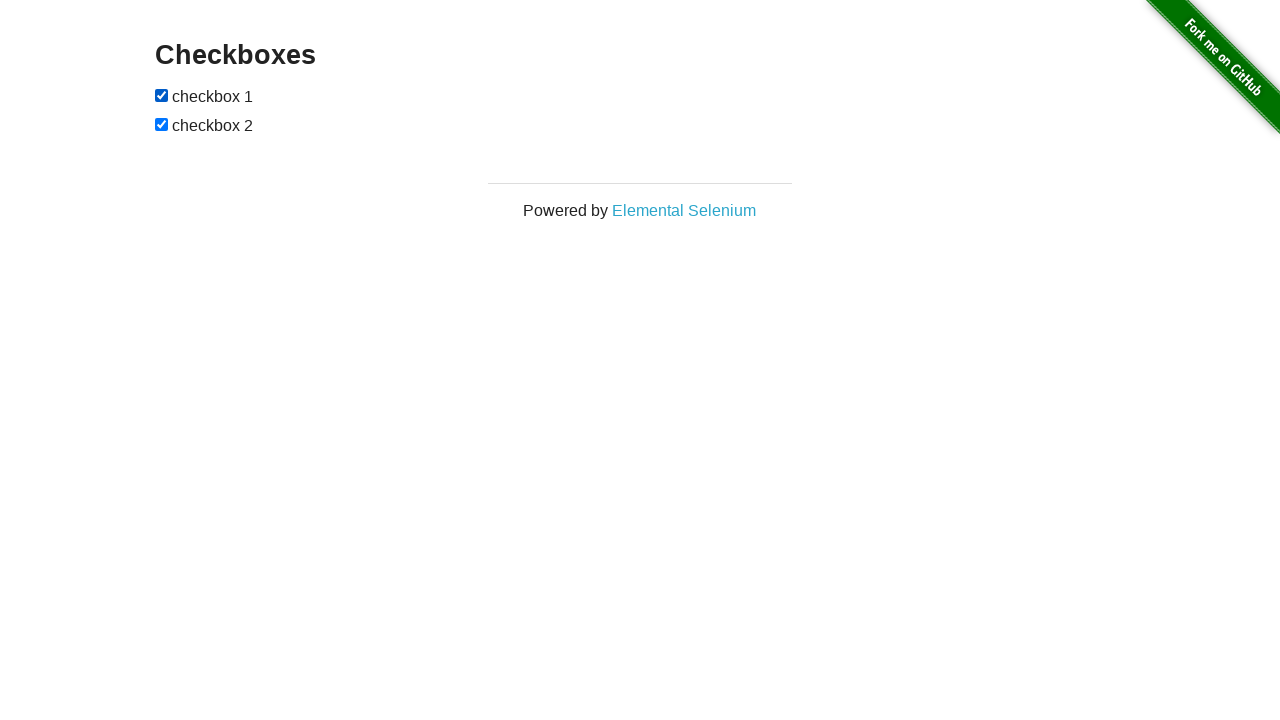

Unchecked the first checkbox at (162, 95) on internal:role=checkbox >> nth=0
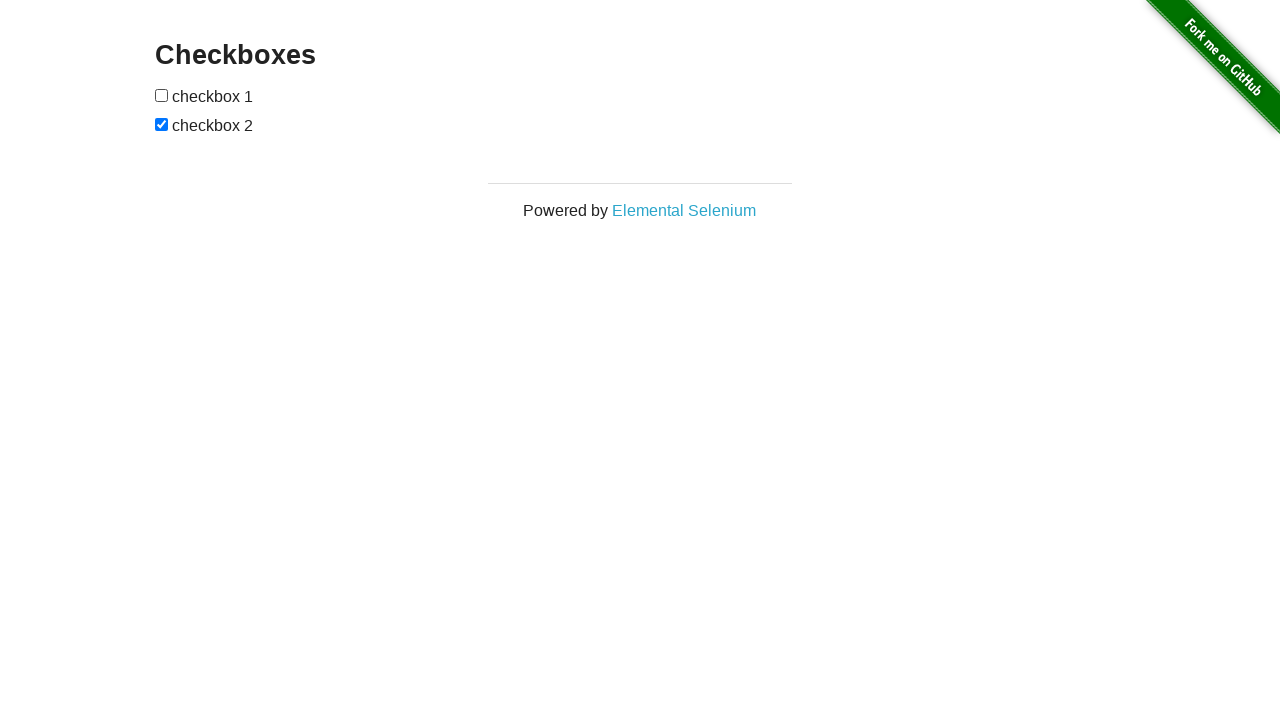

Verified the checkbox is in unchecked state
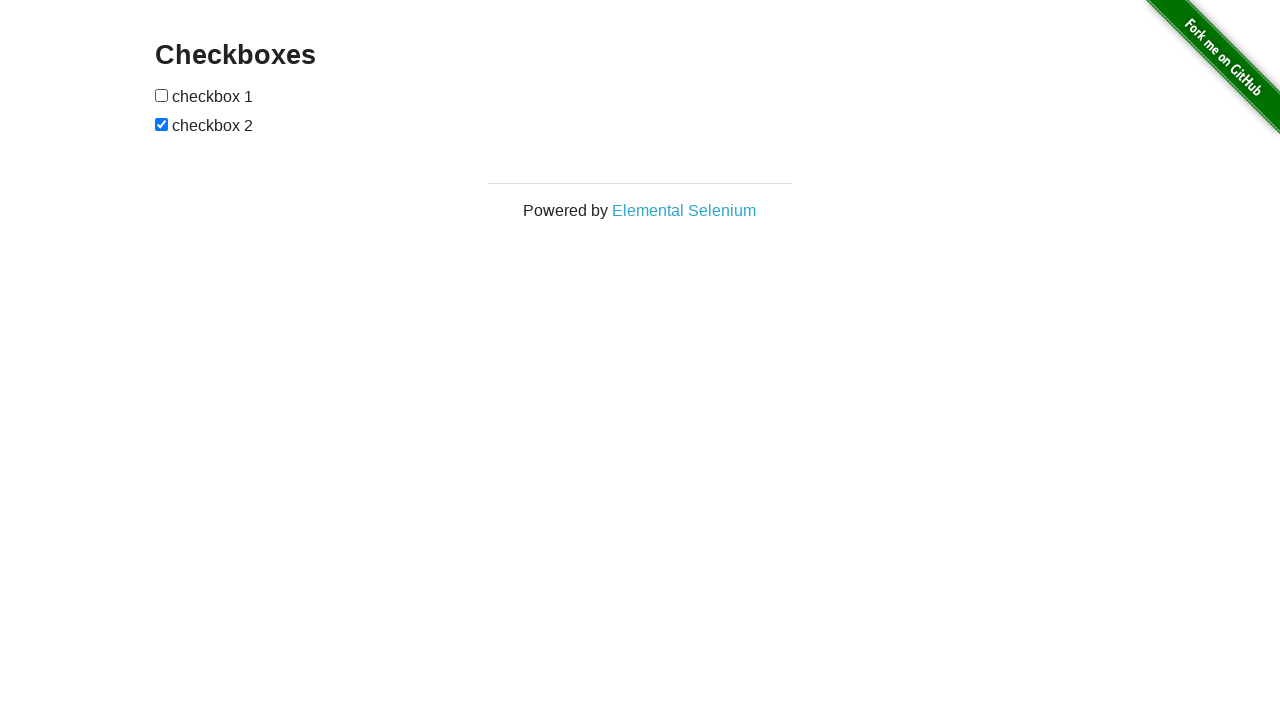

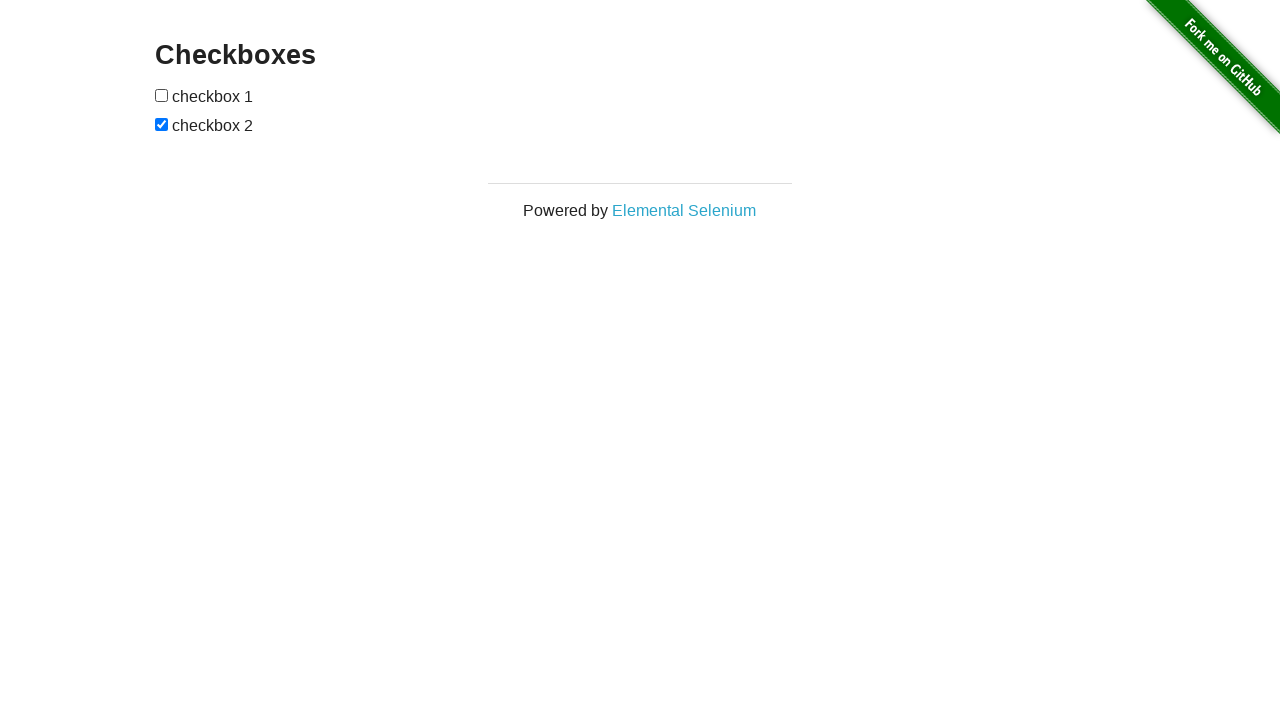